Tests multi-window handling by clicking social media links (LinkedIn, Facebook, Twitter, YouTube) in the footer which open new tabs, then iterates through all windows, and closes the child windows while keeping the parent window.

Starting URL: https://opensource-demo.orangehrmlive.com/

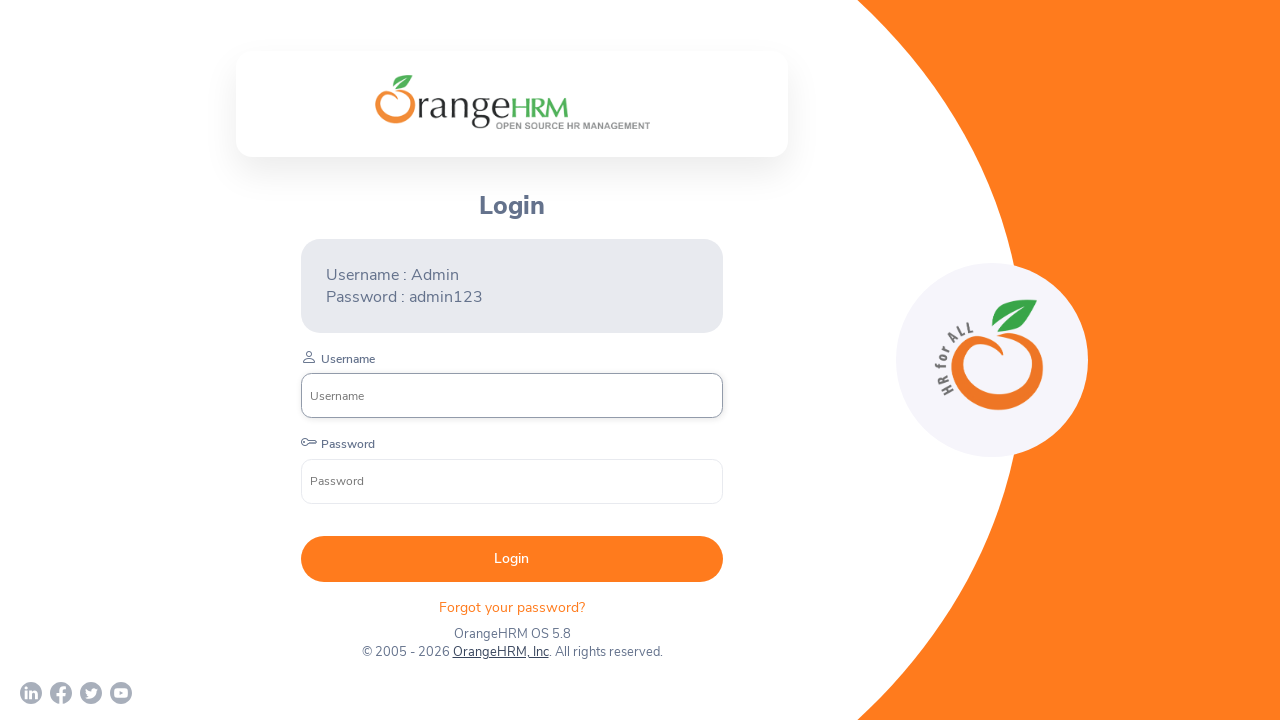

Waited for page to load with networkidle state
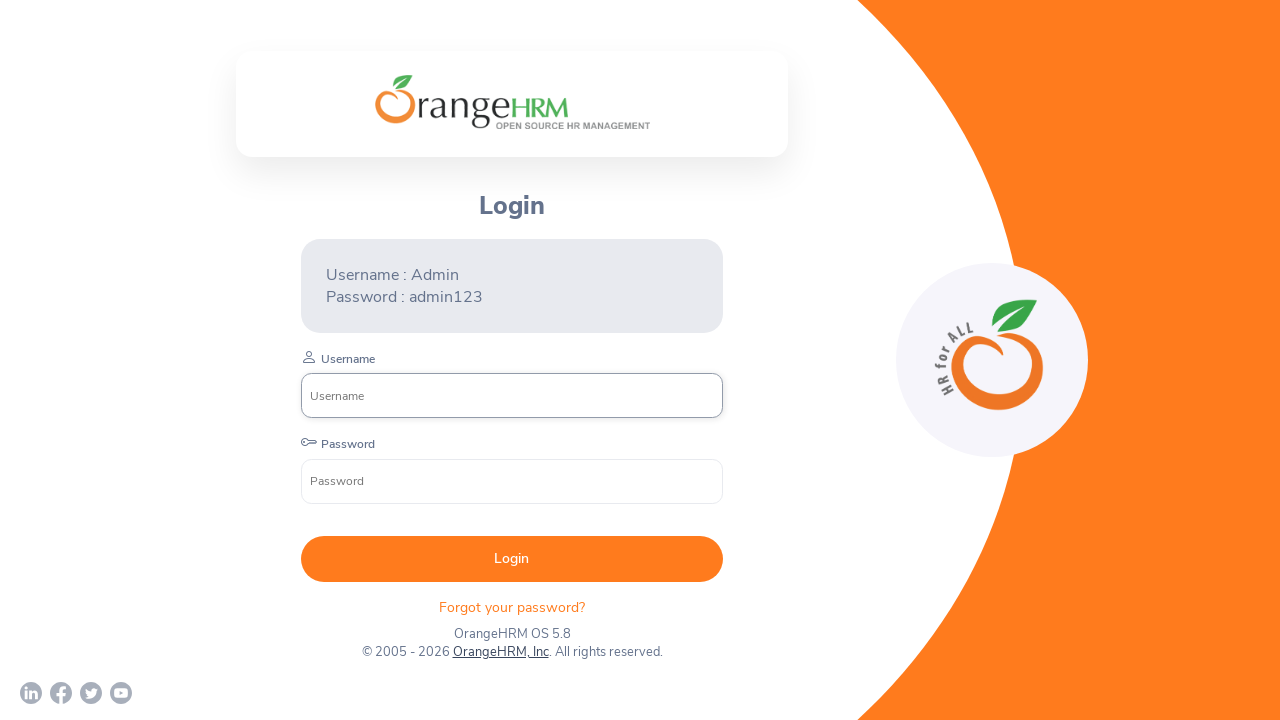

Stored parent page reference
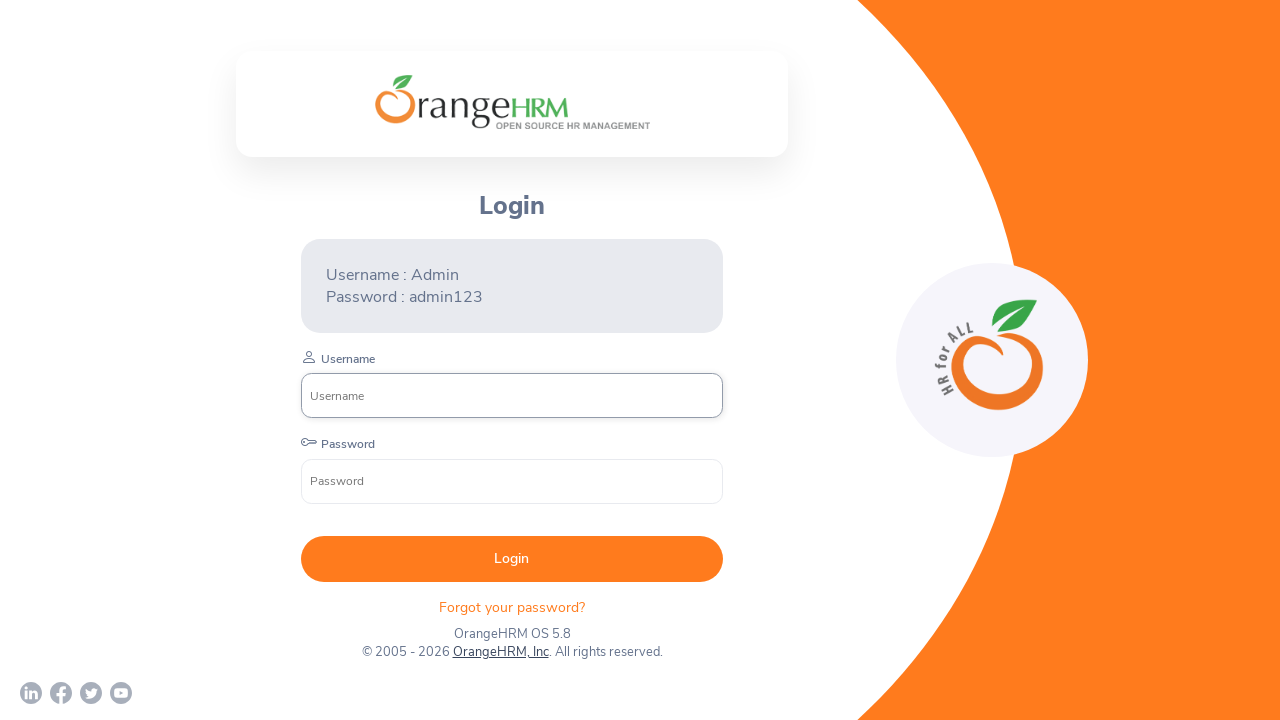

Clicked LinkedIn social media link in footer at (31, 693) on (//div[@class='orangehrm-login-footer-sm']/a)[1]
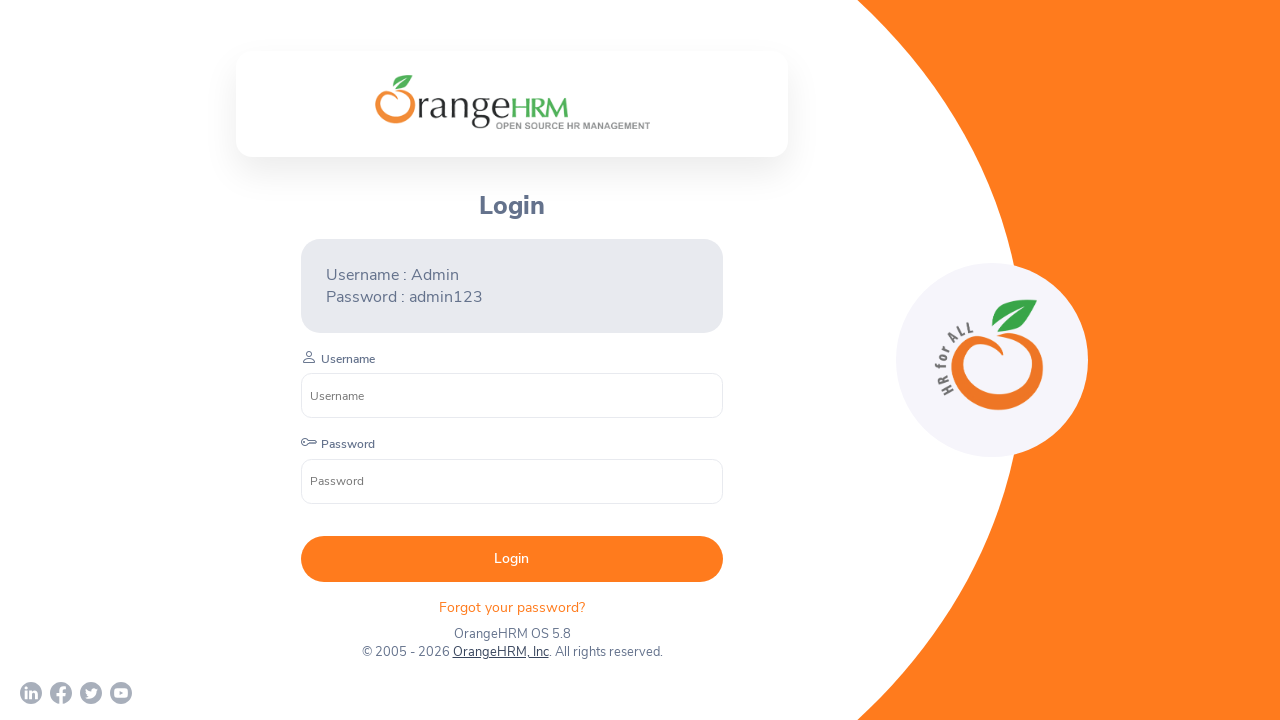

Clicked Facebook social media link in footer at (61, 693) on (//div[@class='orangehrm-login-footer-sm']/a)[2]
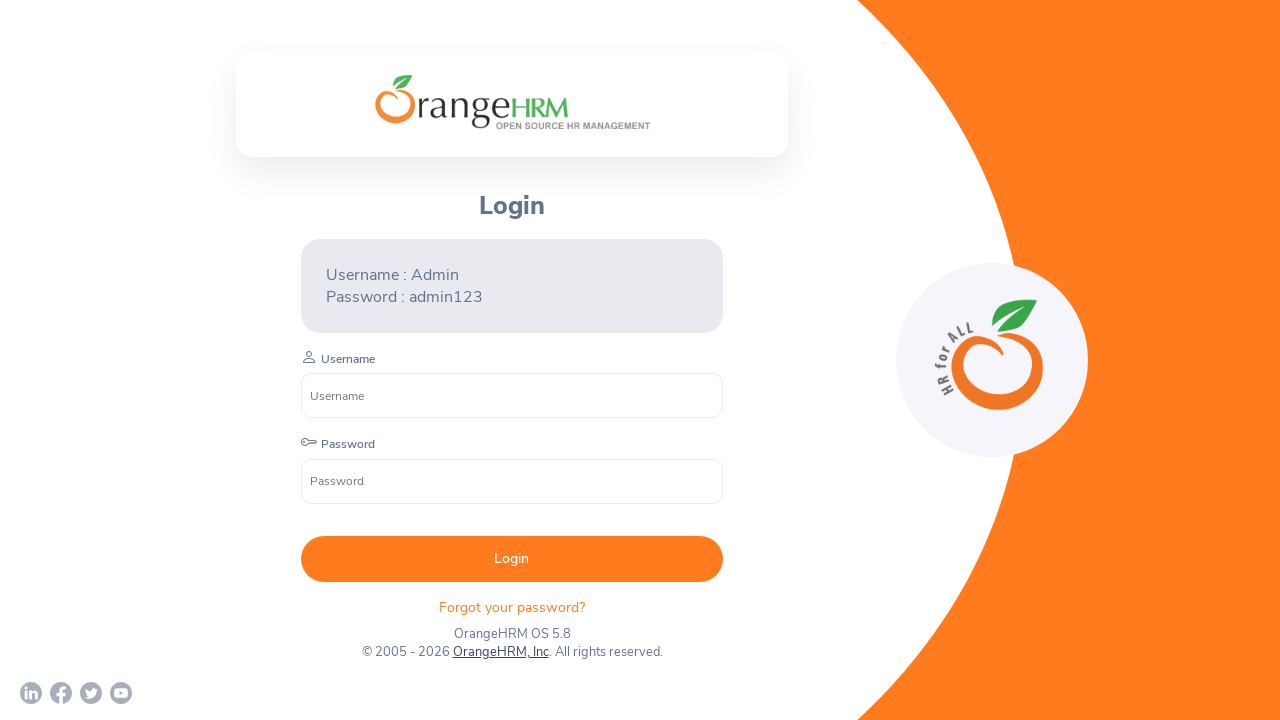

Clicked Twitter social media link in footer at (91, 693) on (//div[@class='orangehrm-login-footer-sm']/a)[3]
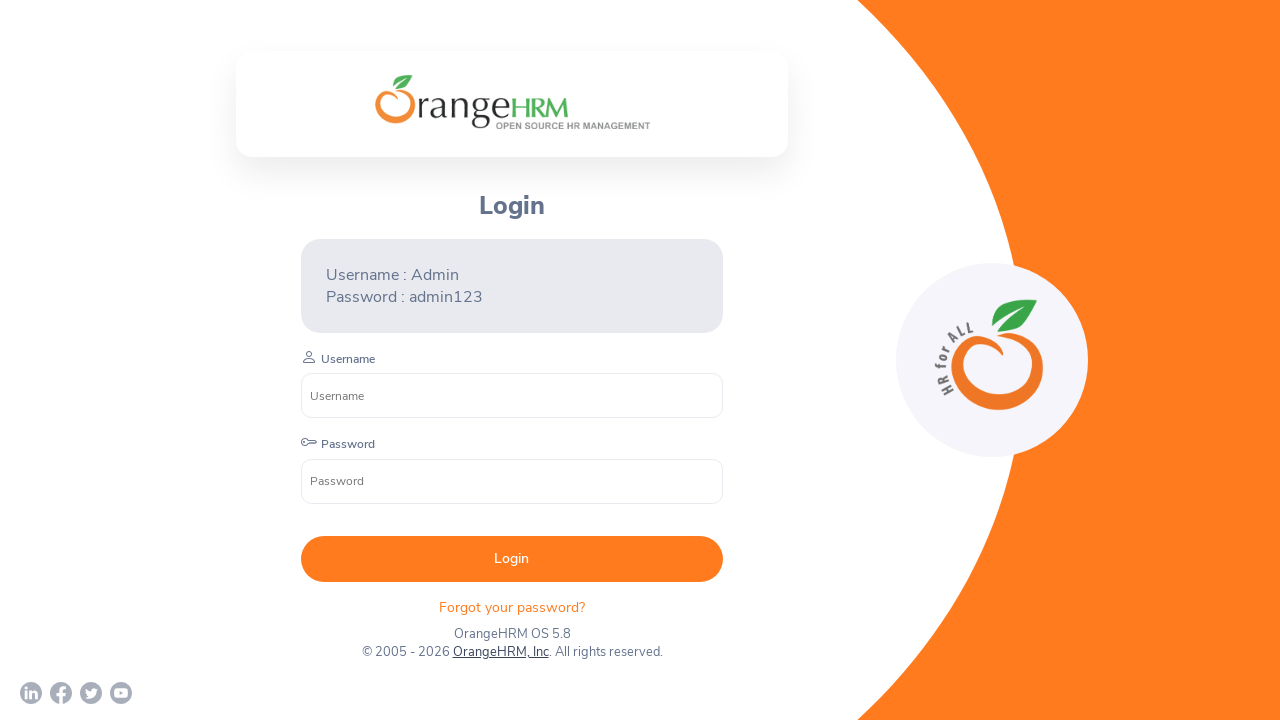

Clicked YouTube social media link in footer at (121, 693) on (//div[@class='orangehrm-login-footer-sm']/a)[4]
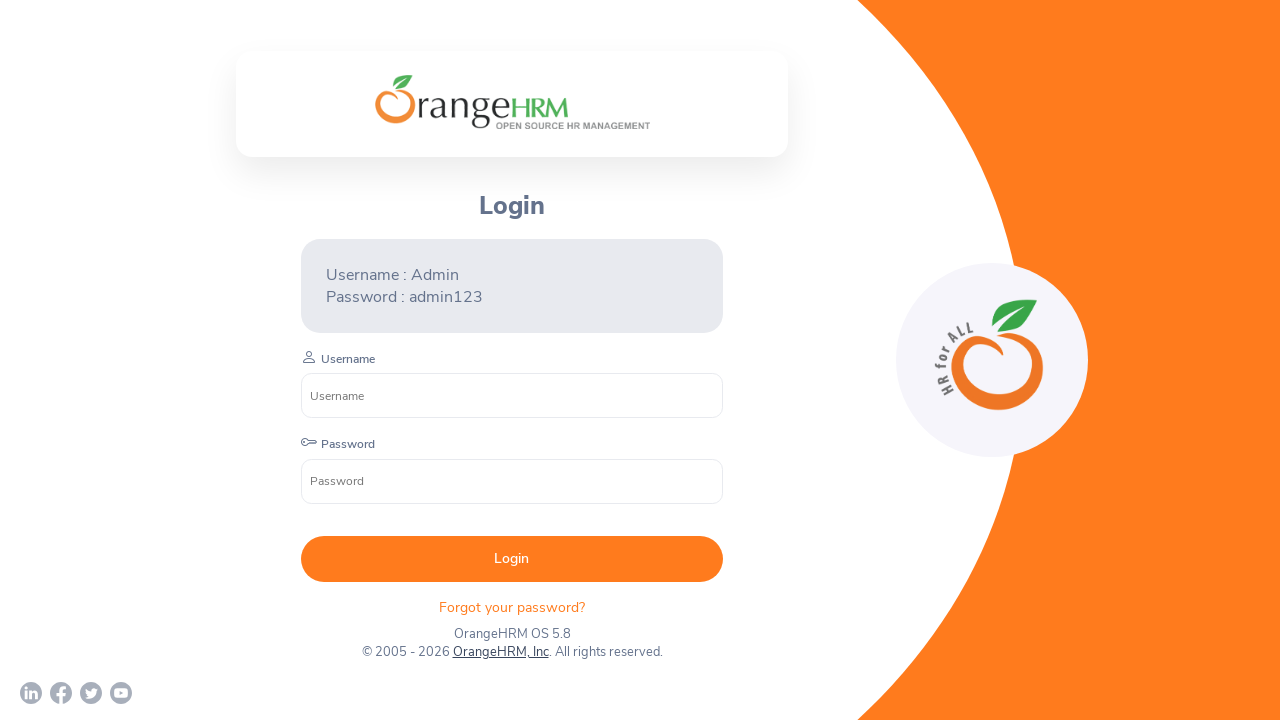

Waited 2 seconds for all new tabs to fully open
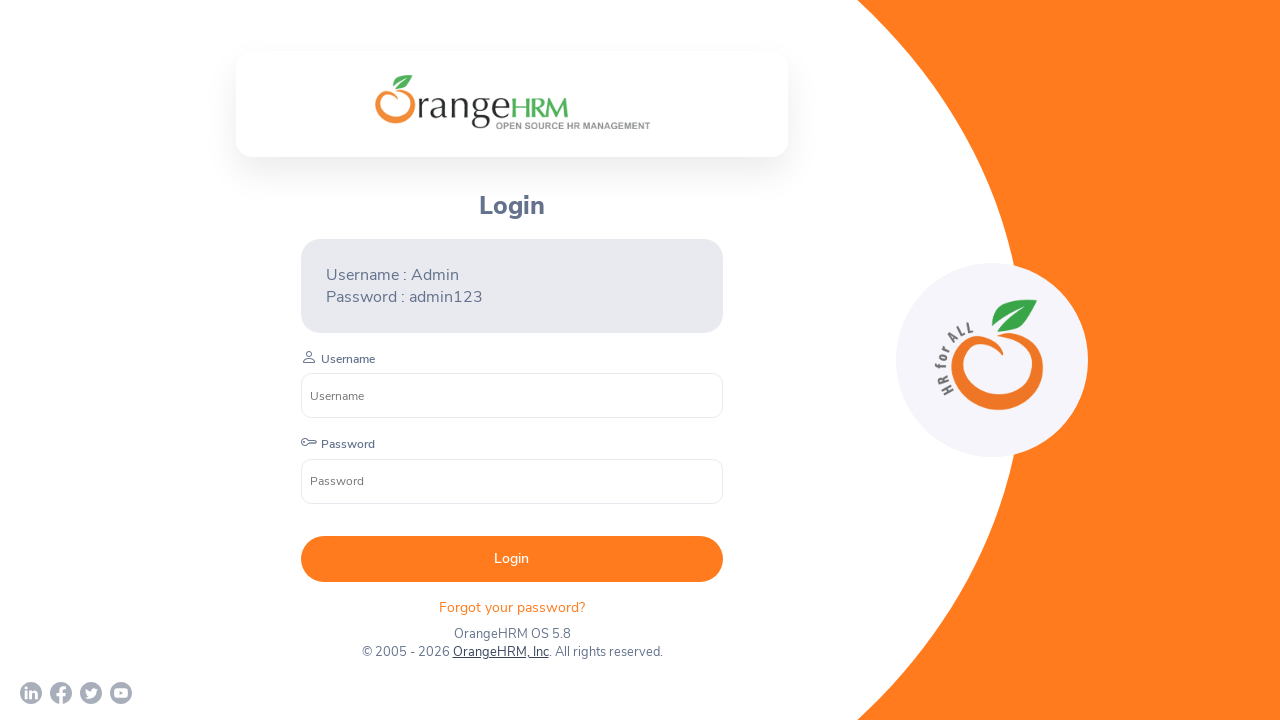

Retrieved all open pages from context - total: 5
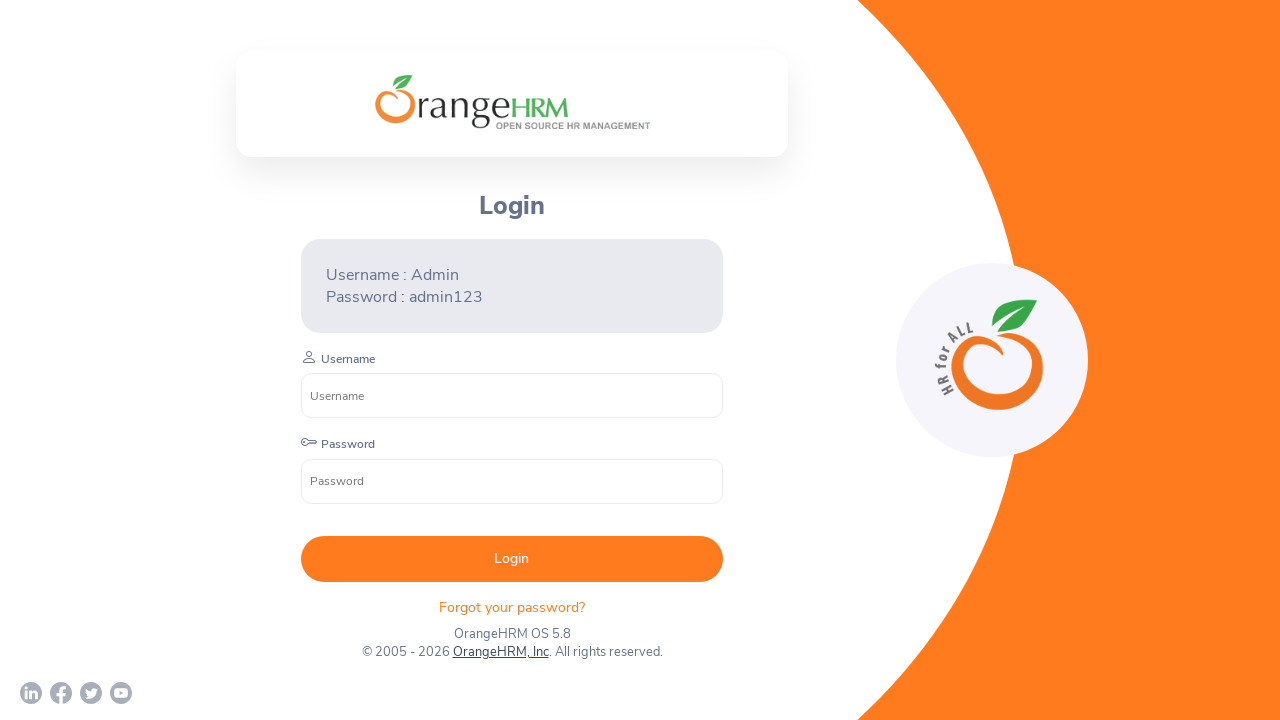

Retrieved page title: OrangeHRM
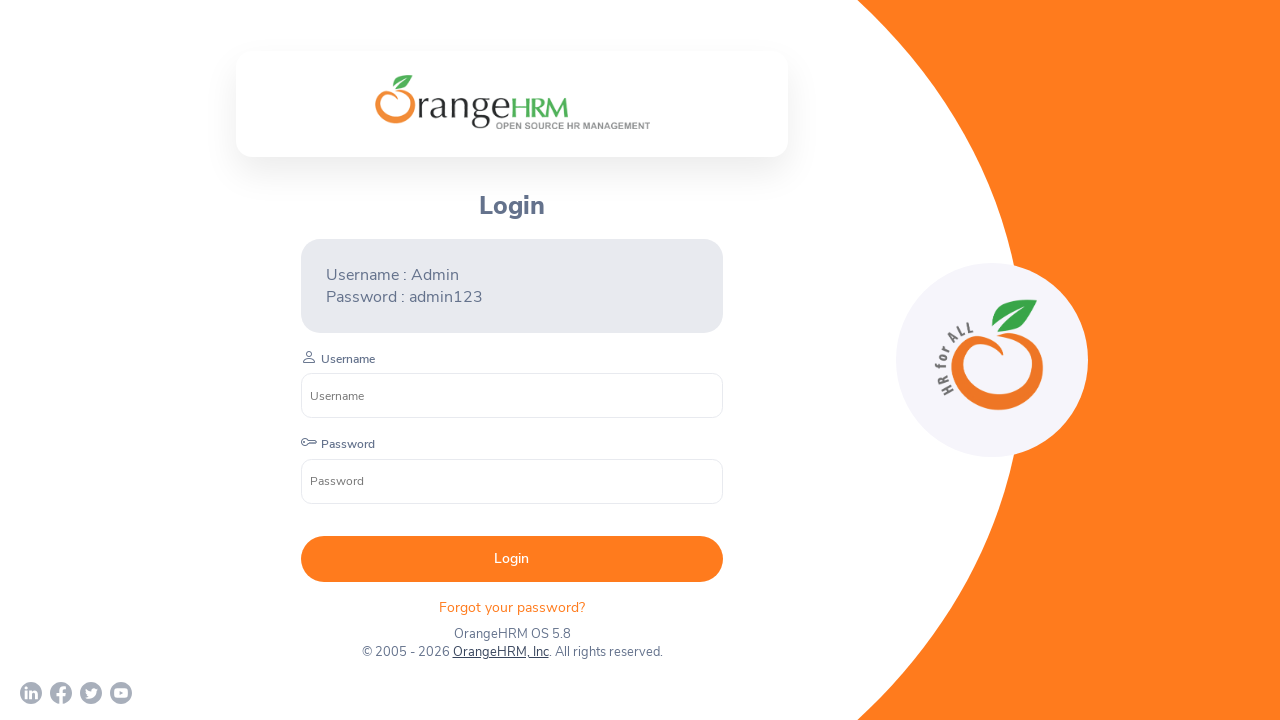

Retrieved page title: 
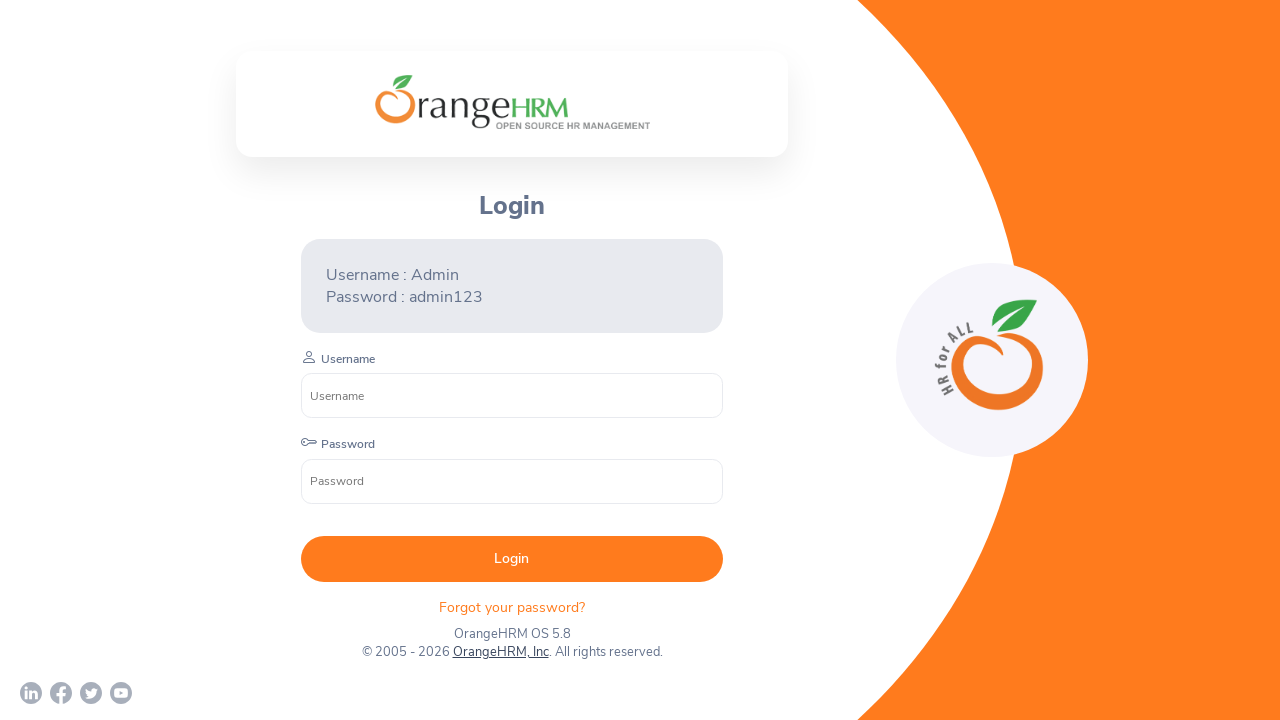

Closed child window with title: 
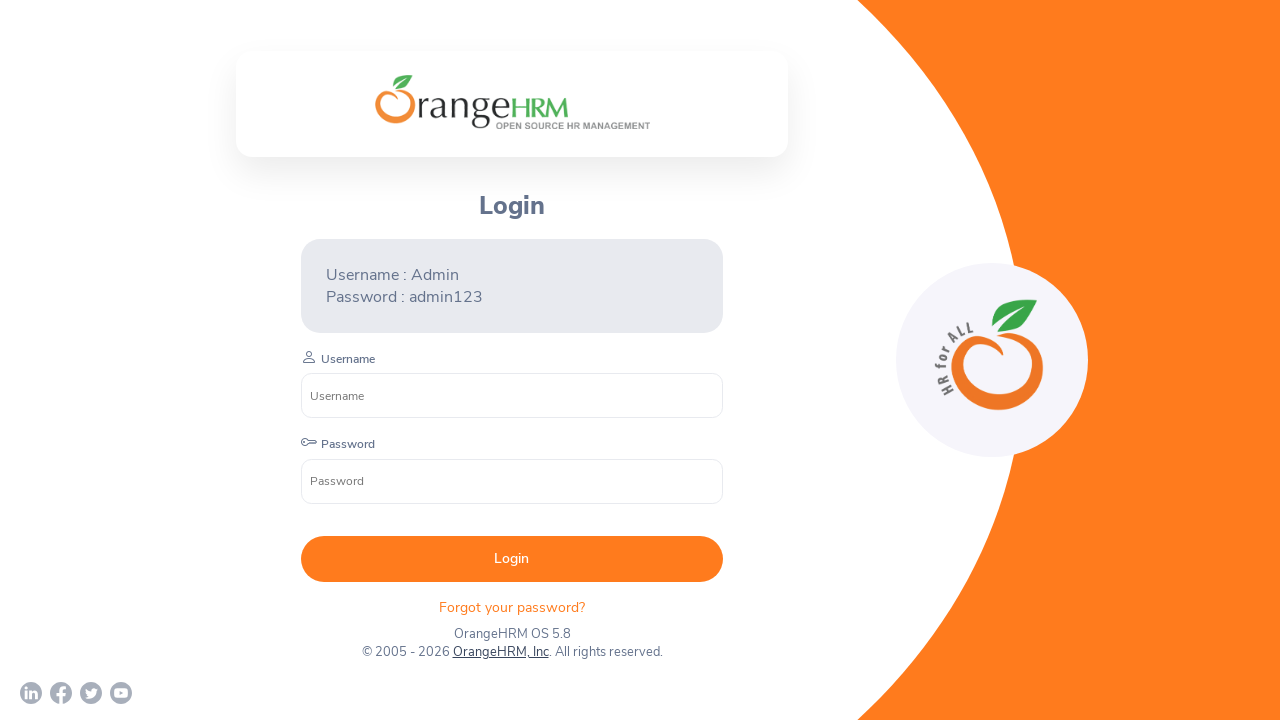

Retrieved page title: 
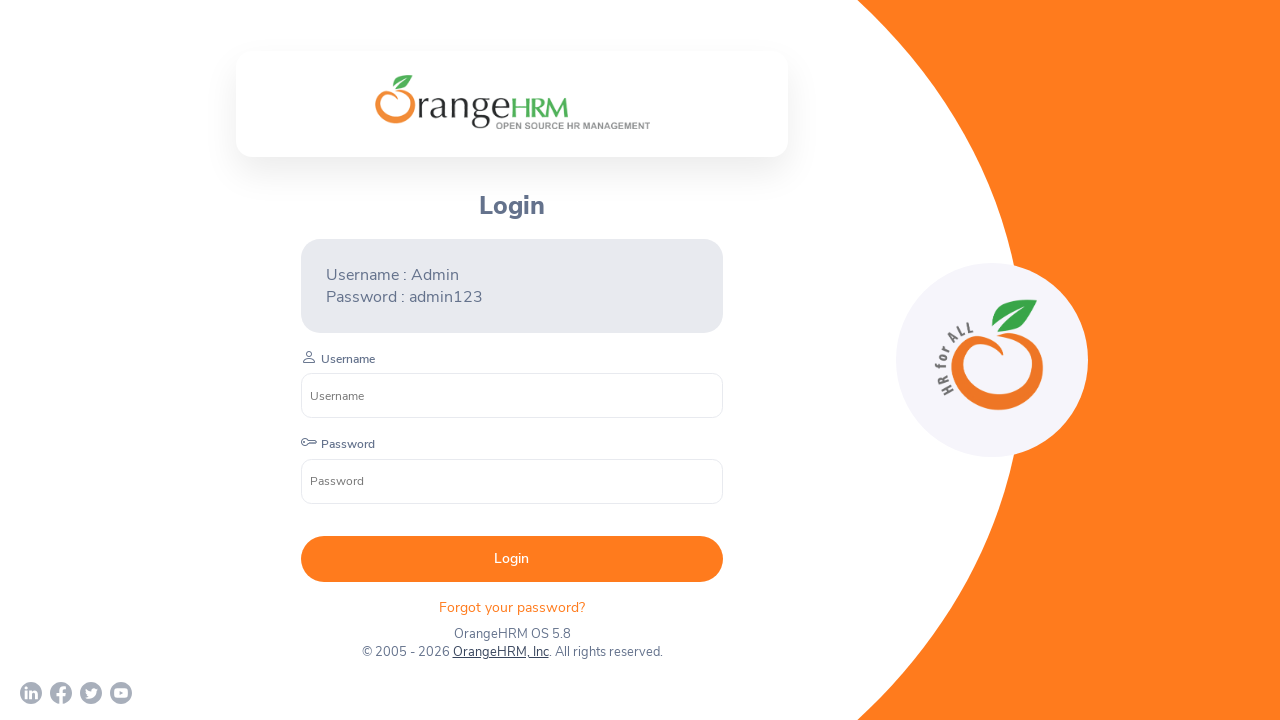

Closed child window with title: 
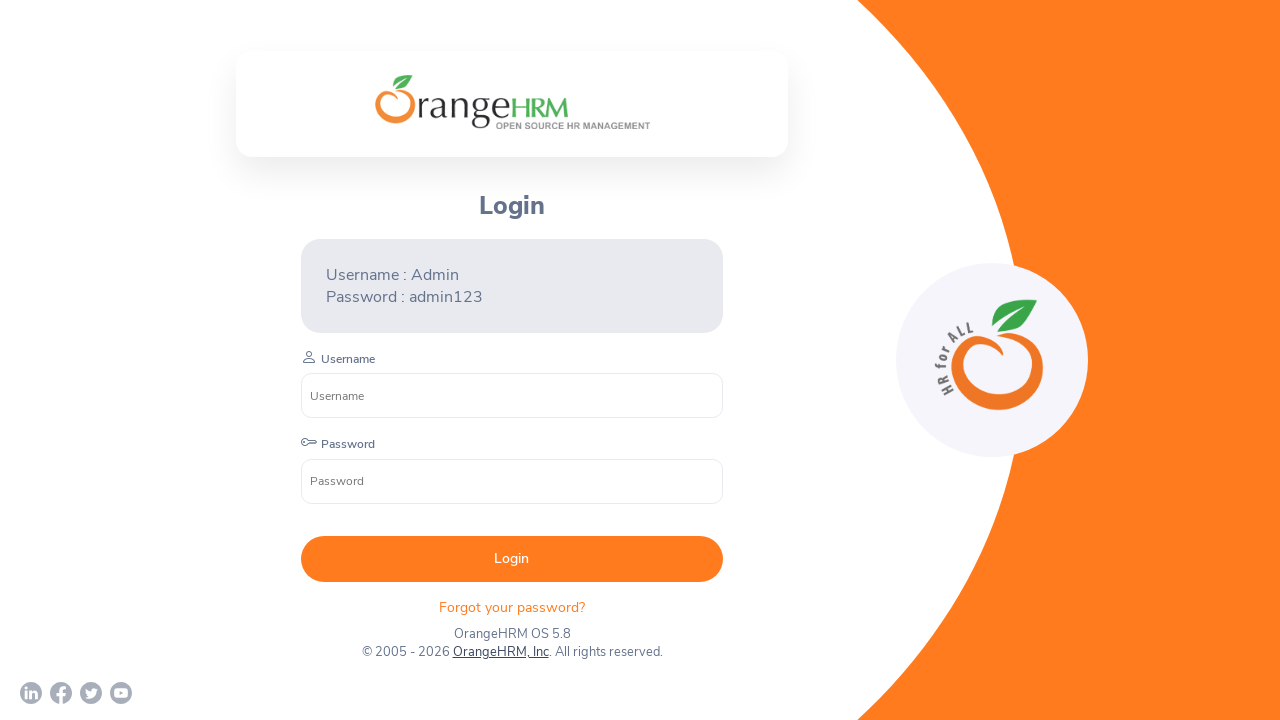

Retrieved page title: 
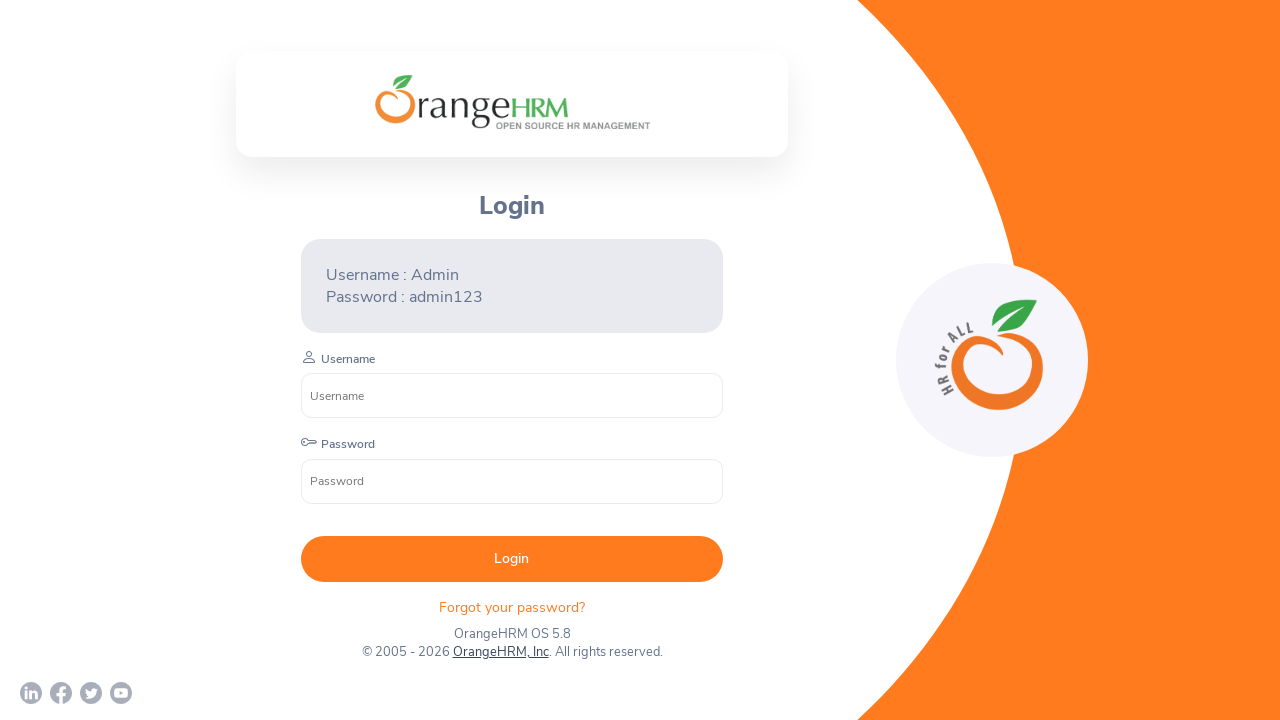

Closed child window with title: 
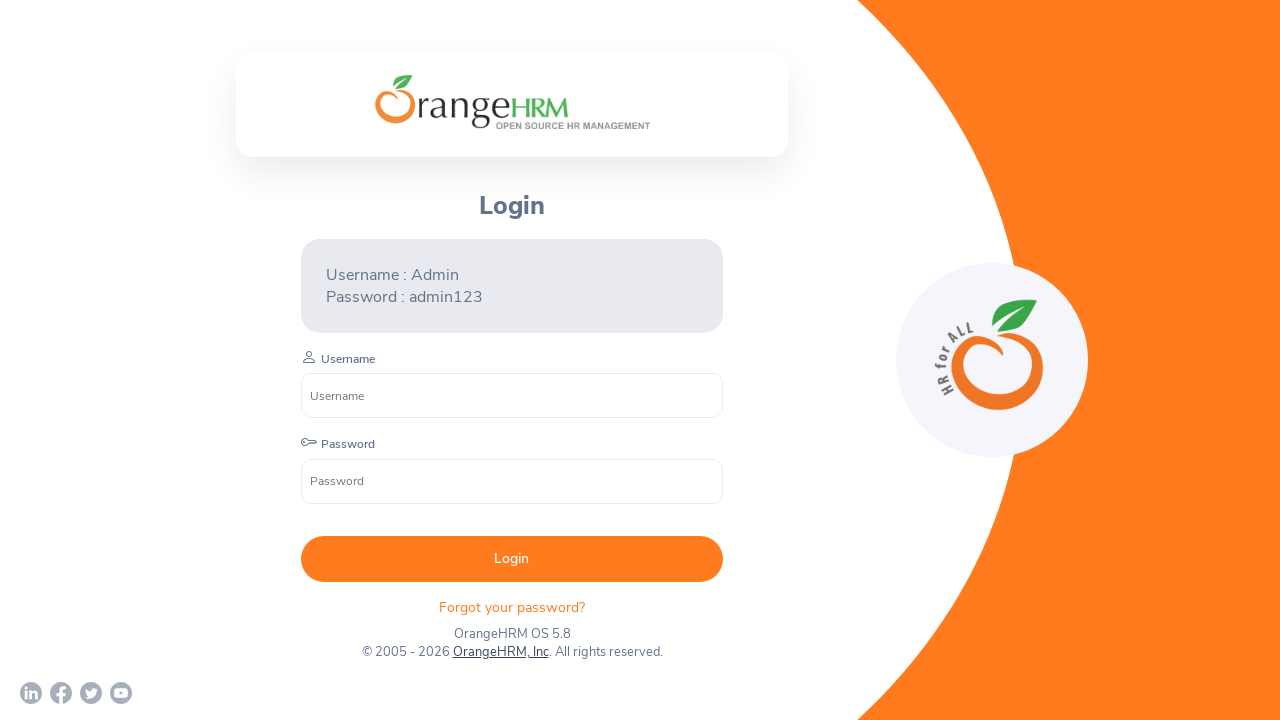

Retrieved page title: OrangeHRM Inc - YouTube
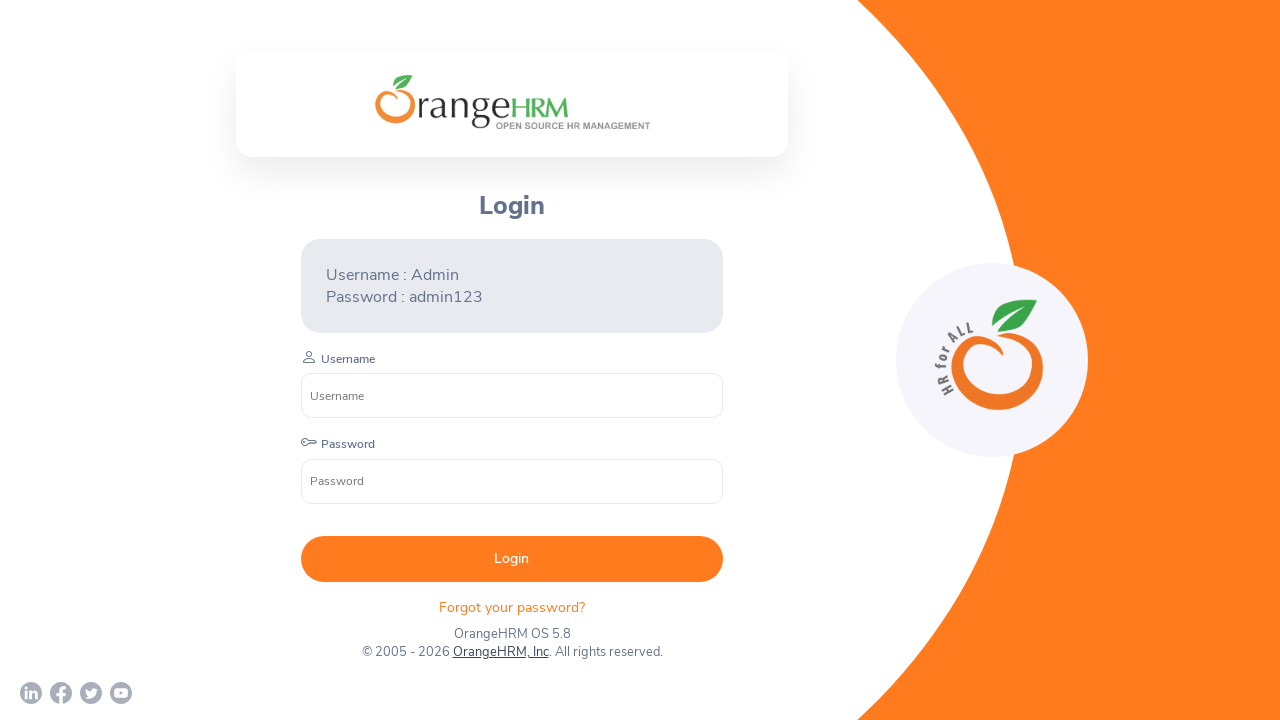

Closed child window with title: OrangeHRM Inc - YouTube
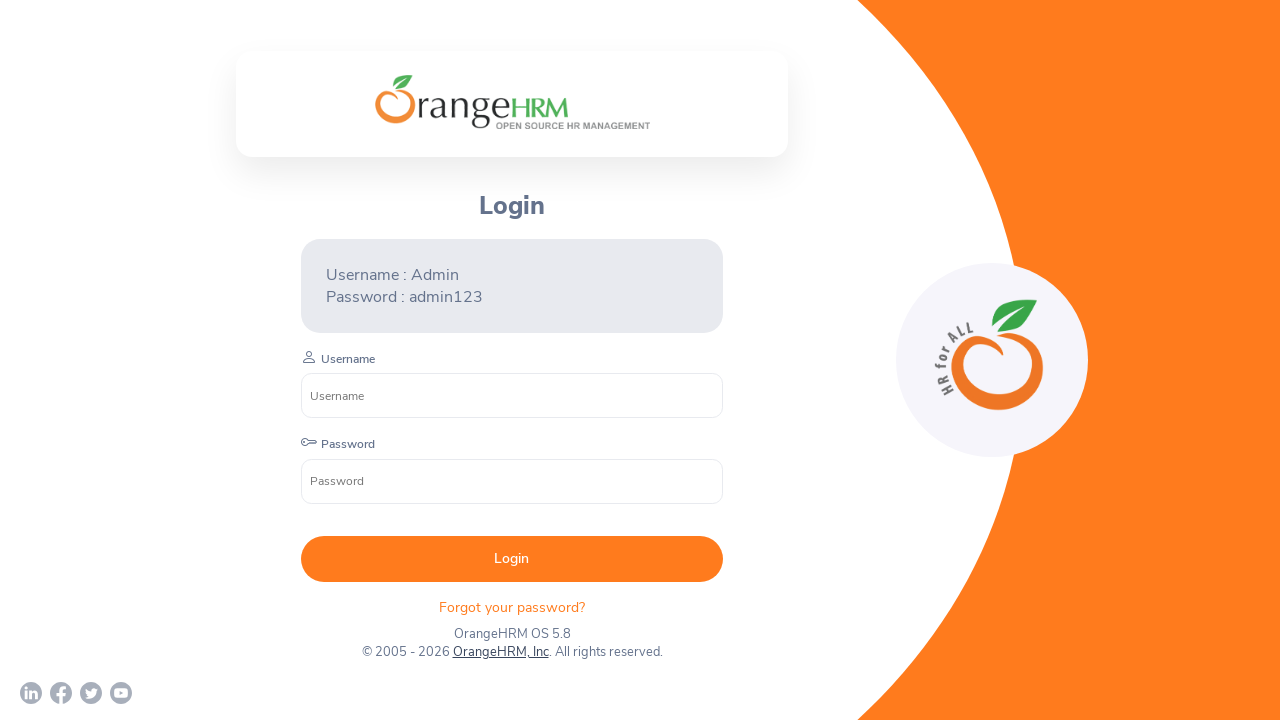

Brought parent page to front
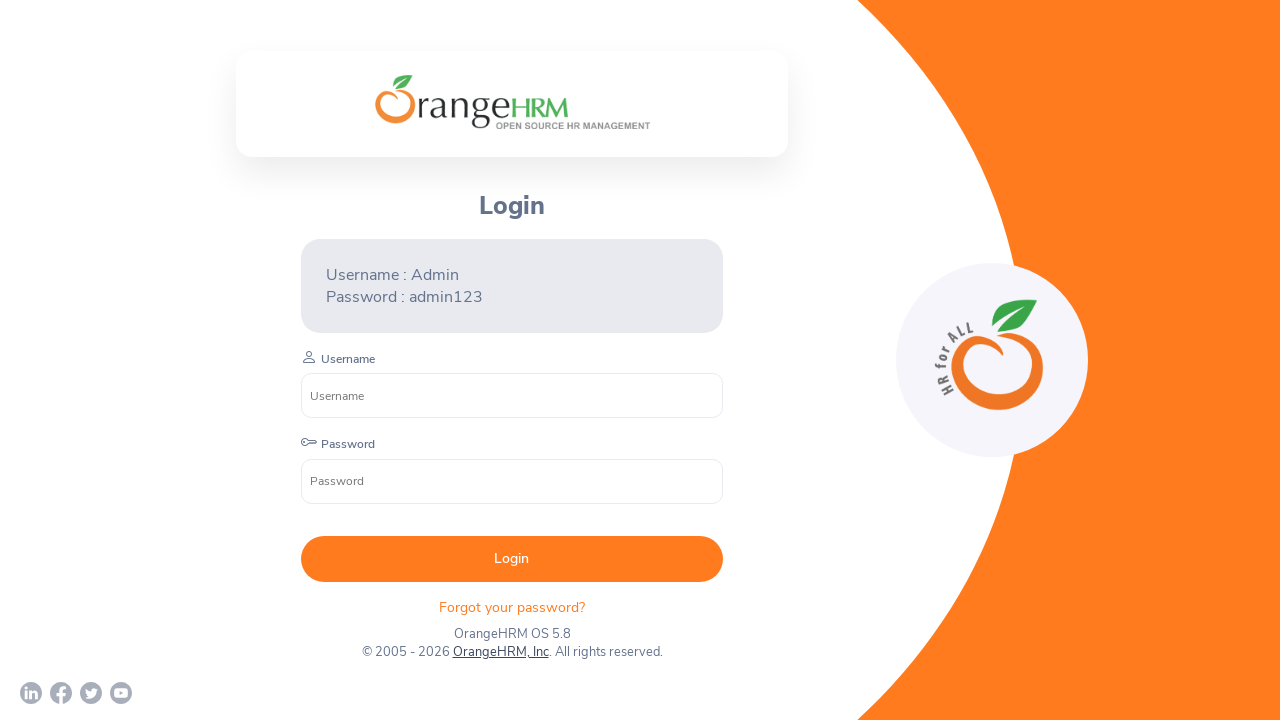

Parent page title confirmed: OrangeHRM
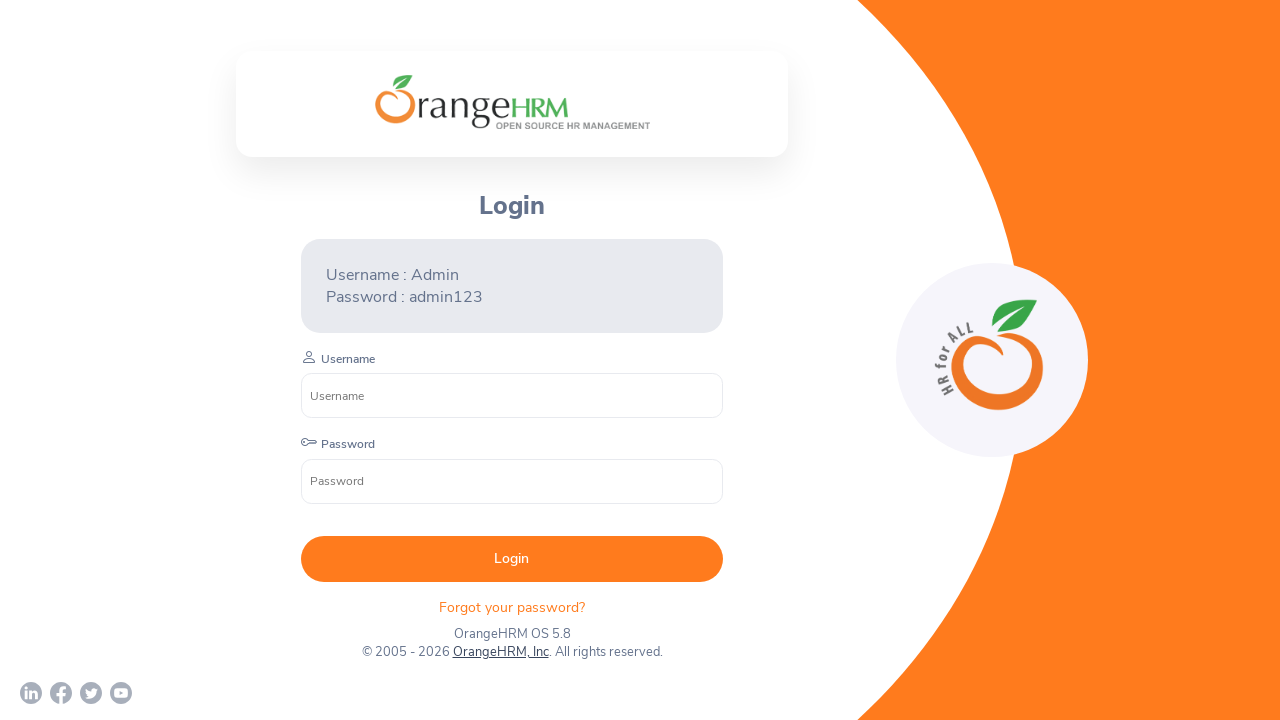

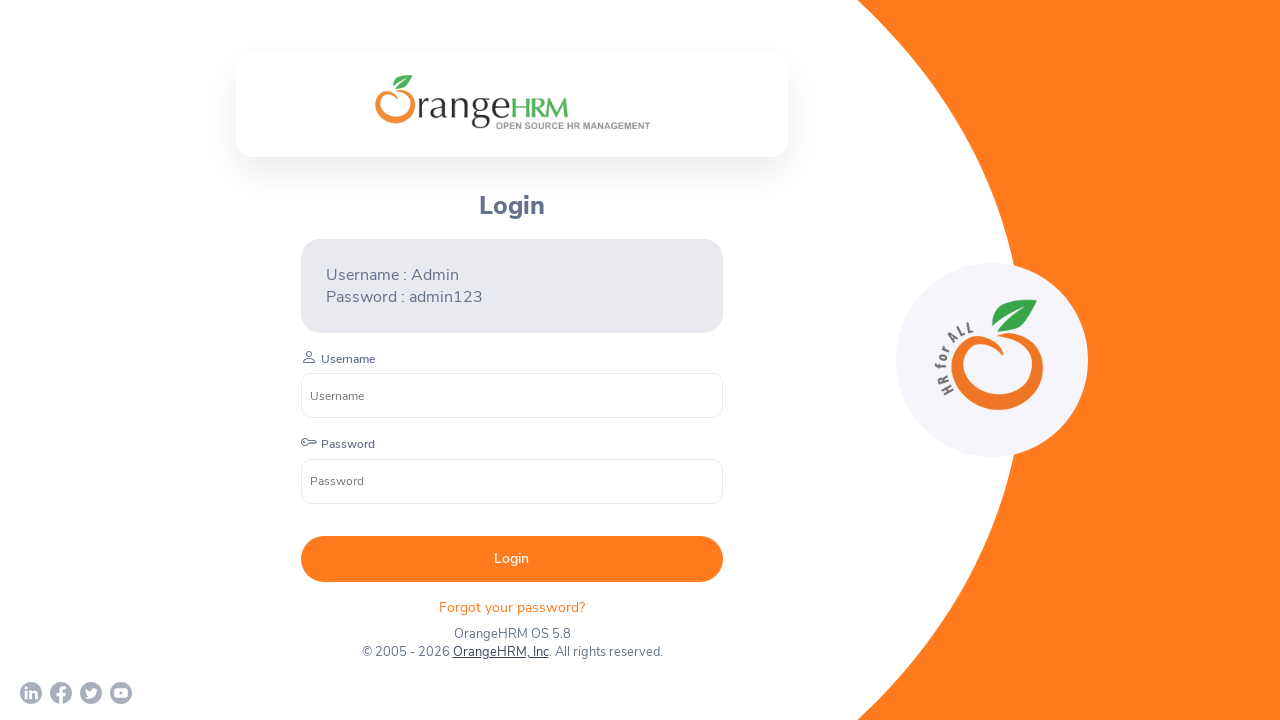